Tests registration form by filling all required input fields with the same value and submitting

Starting URL: http://suninjuly.github.io/registration2.html

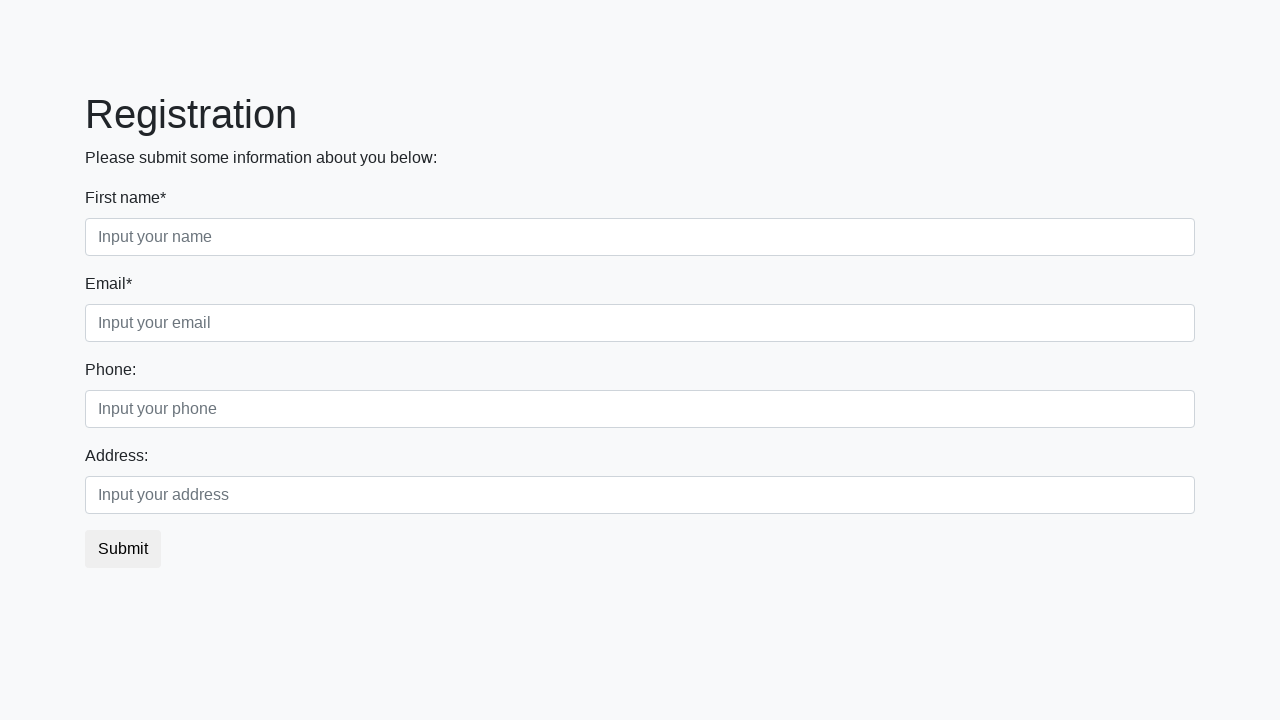

Filled required input field 1 with 'Hello' on input:required >> nth=0
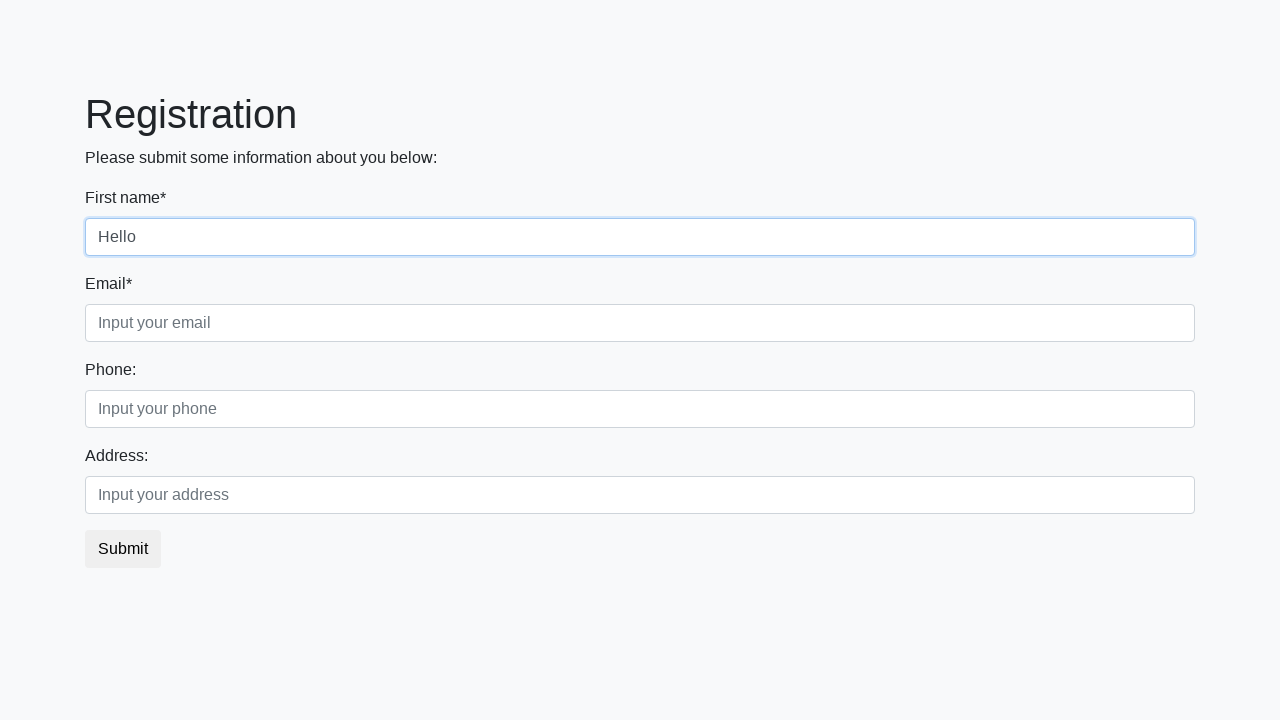

Filled required input field 2 with 'Hello' on input:required >> nth=1
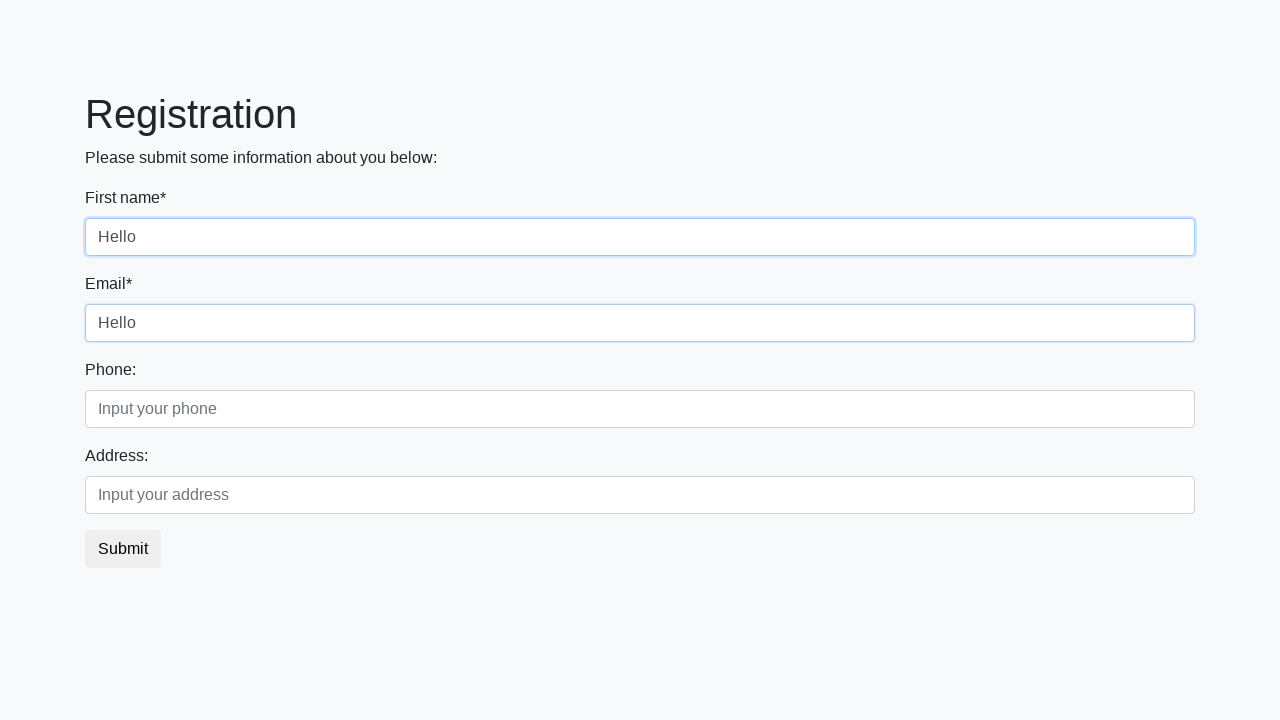

Clicked submit button to submit registration form at (123, 549) on .btn.btn-default
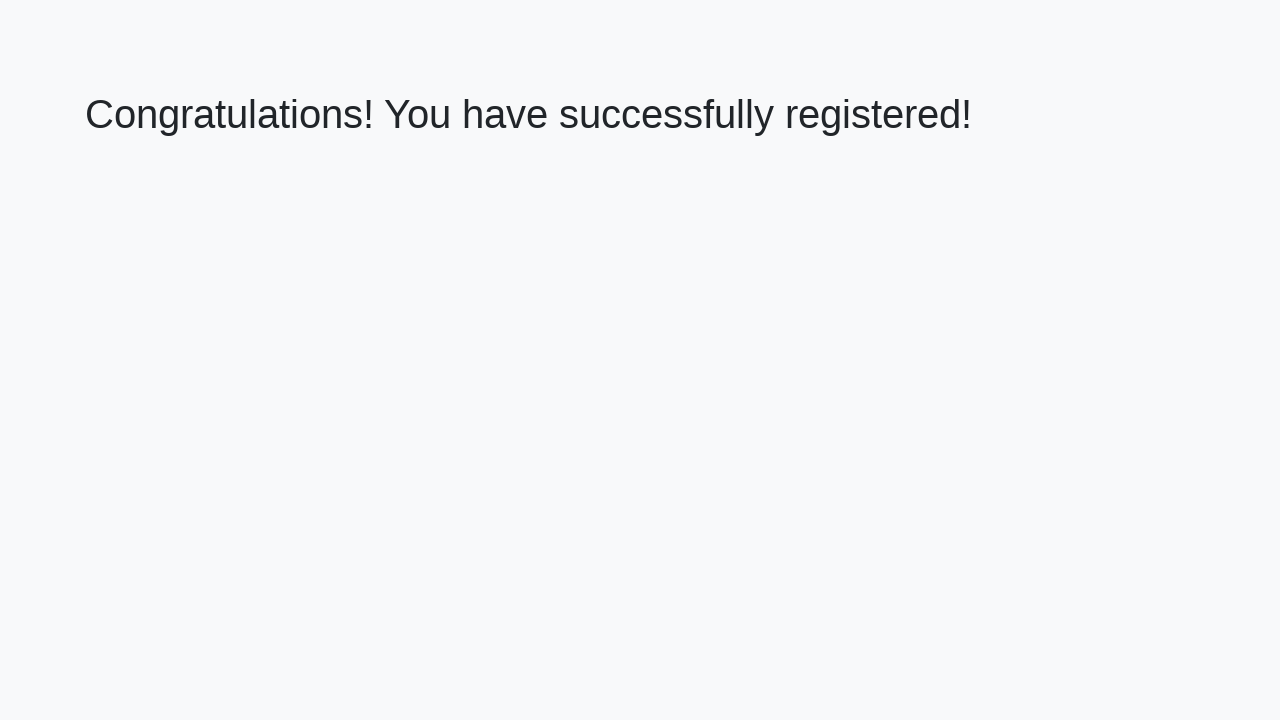

Success message appeared - registration completed
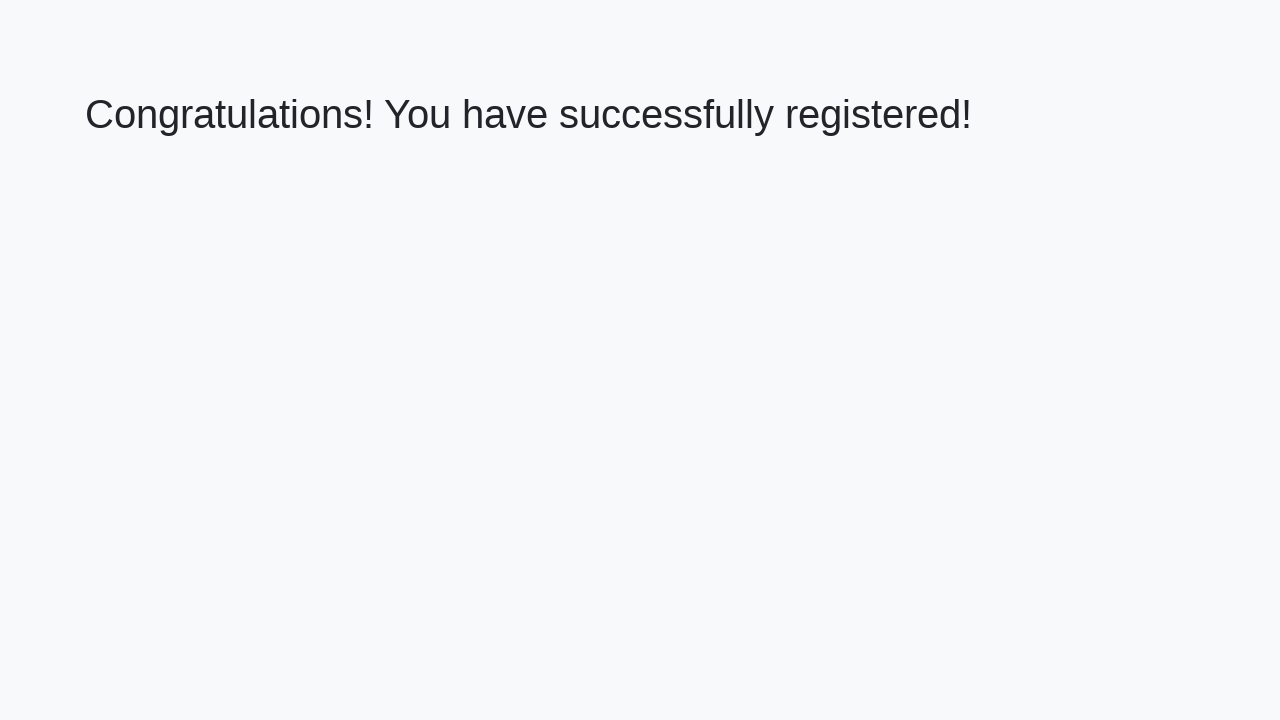

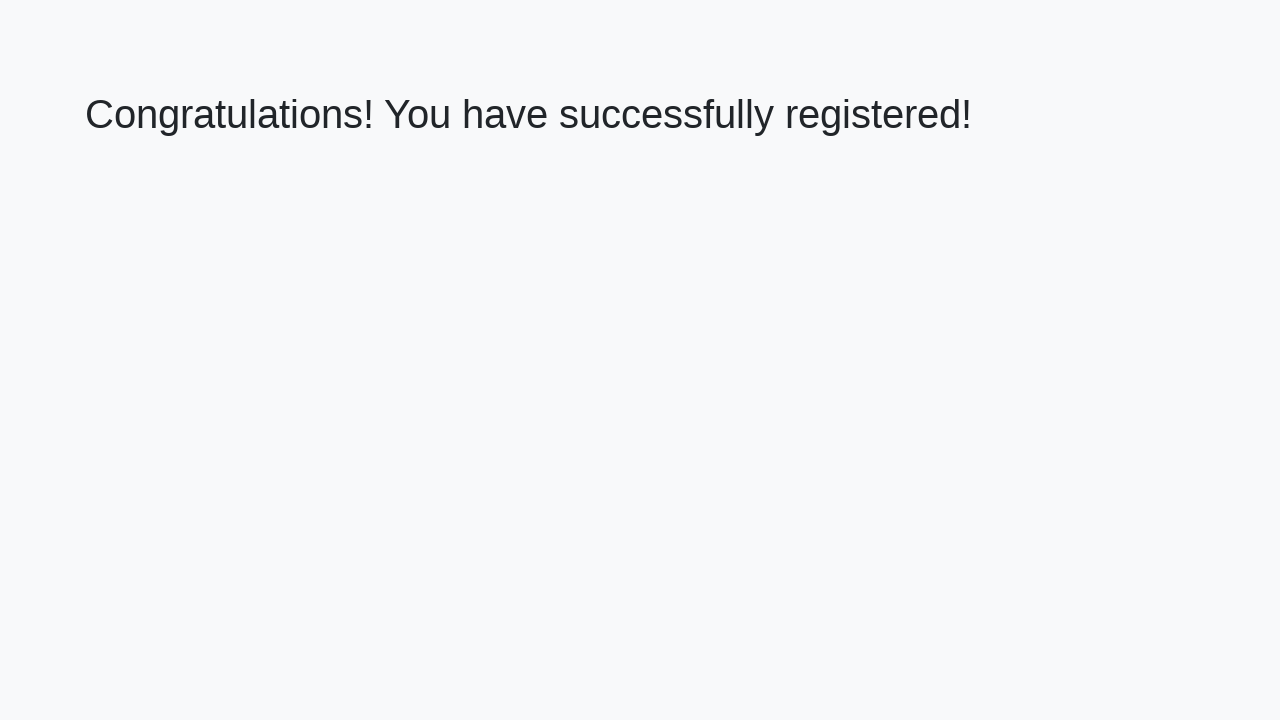